Tests table display and navigation by clicking on the Table link and verifying that a table with fruits and vegetables data is displayed

Starting URL: https://kitchen.applitools.com/

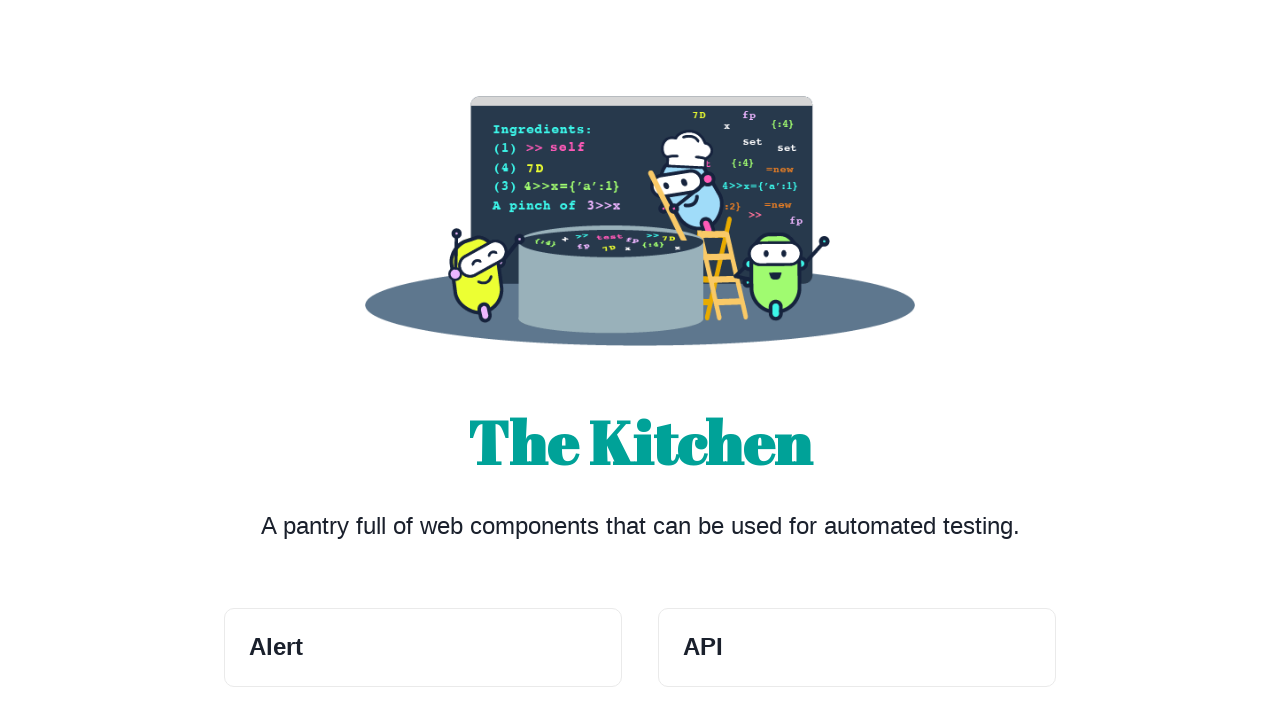

Clicked on the Table link at (423, 496) on text=Table
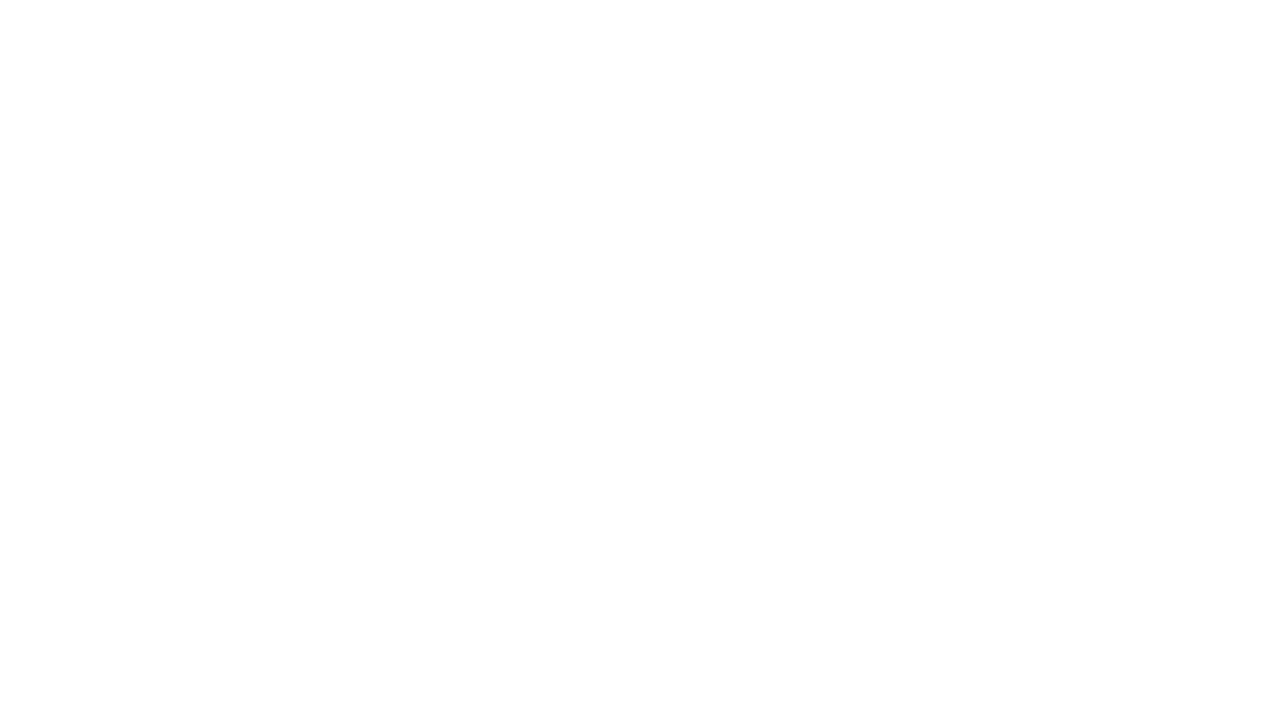

Waited for table with id 'fruits-vegetables' to be visible
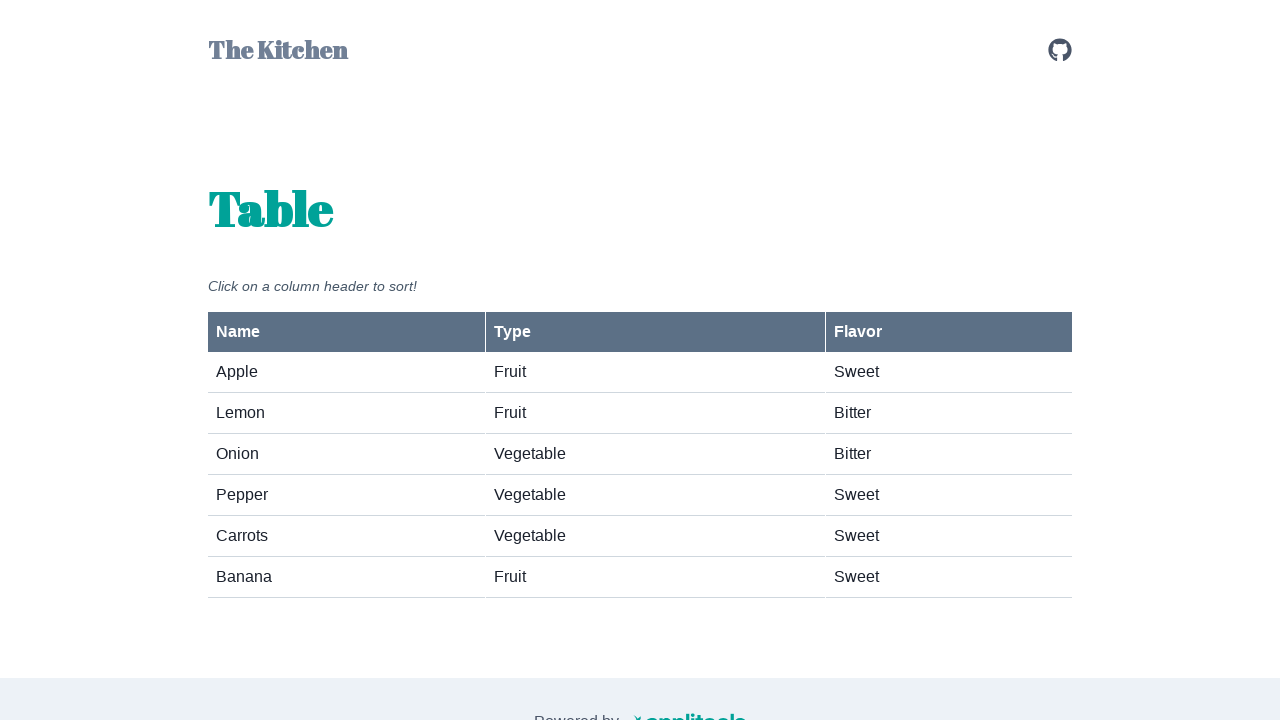

Verified that the fruits and vegetables table is displayed
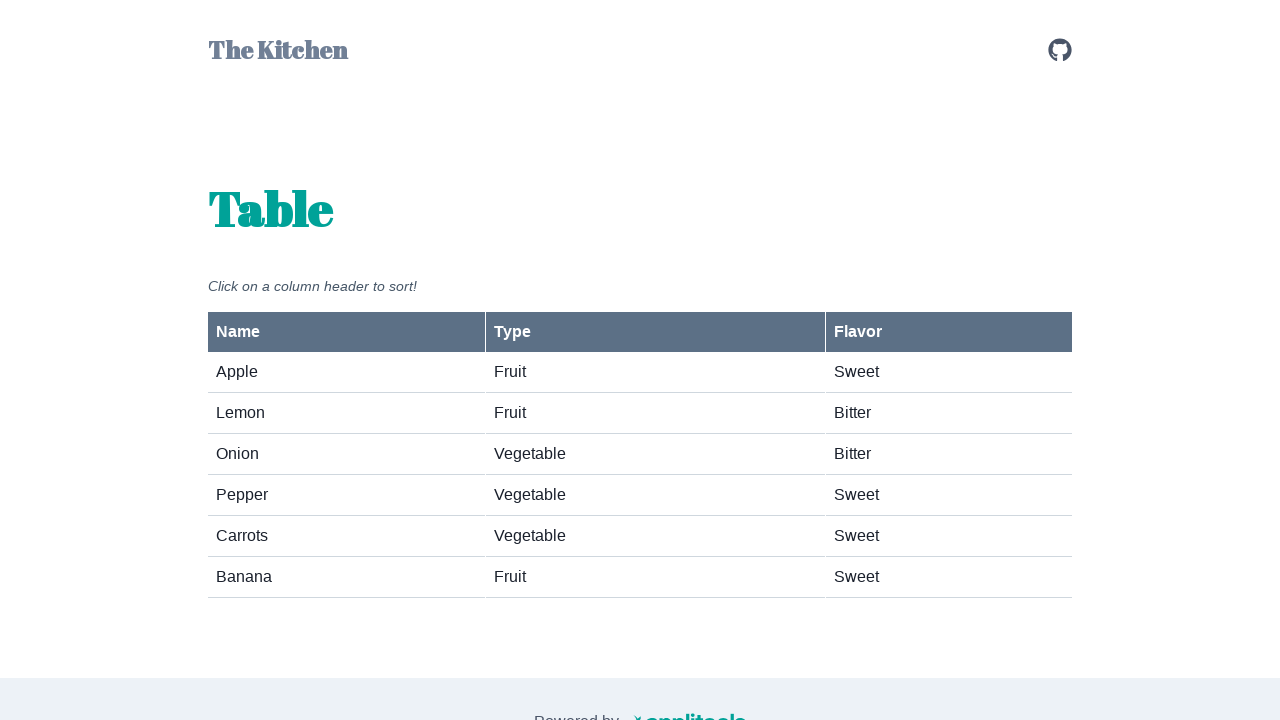

Retrieved table headers - found 3 columns
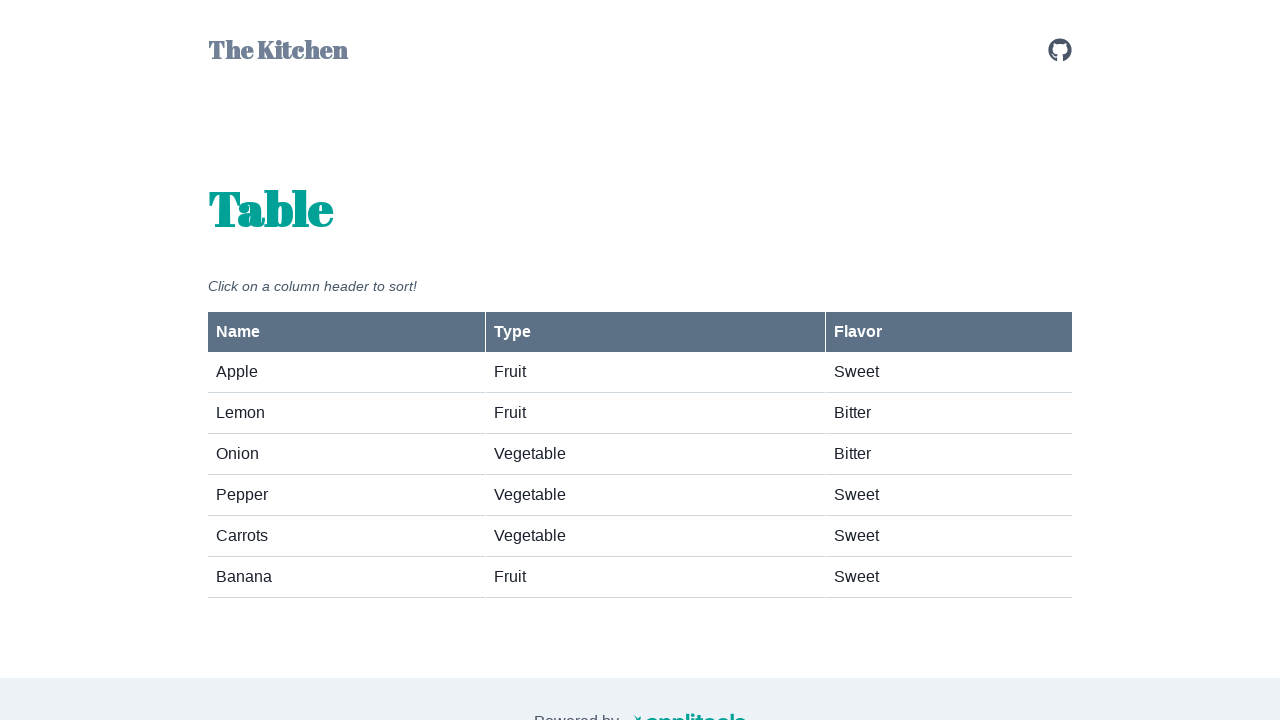

Retrieved table rows - found 6 rows
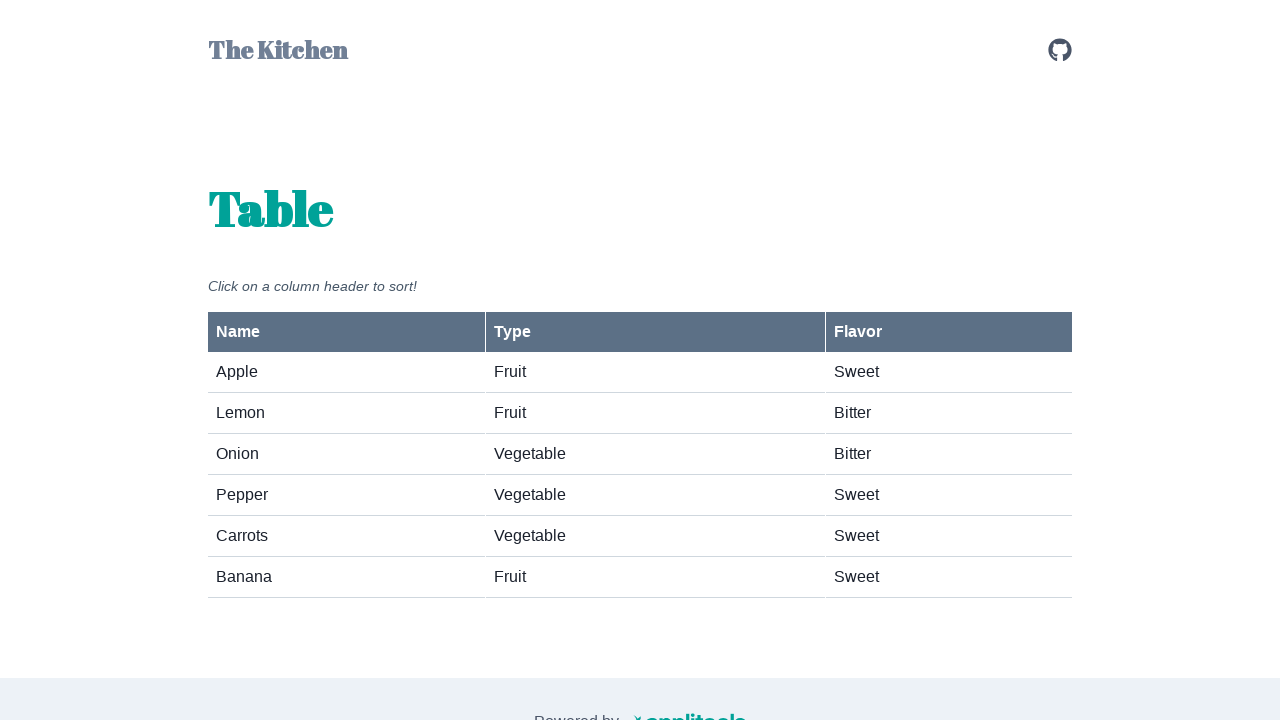

Printed all column headers from the table
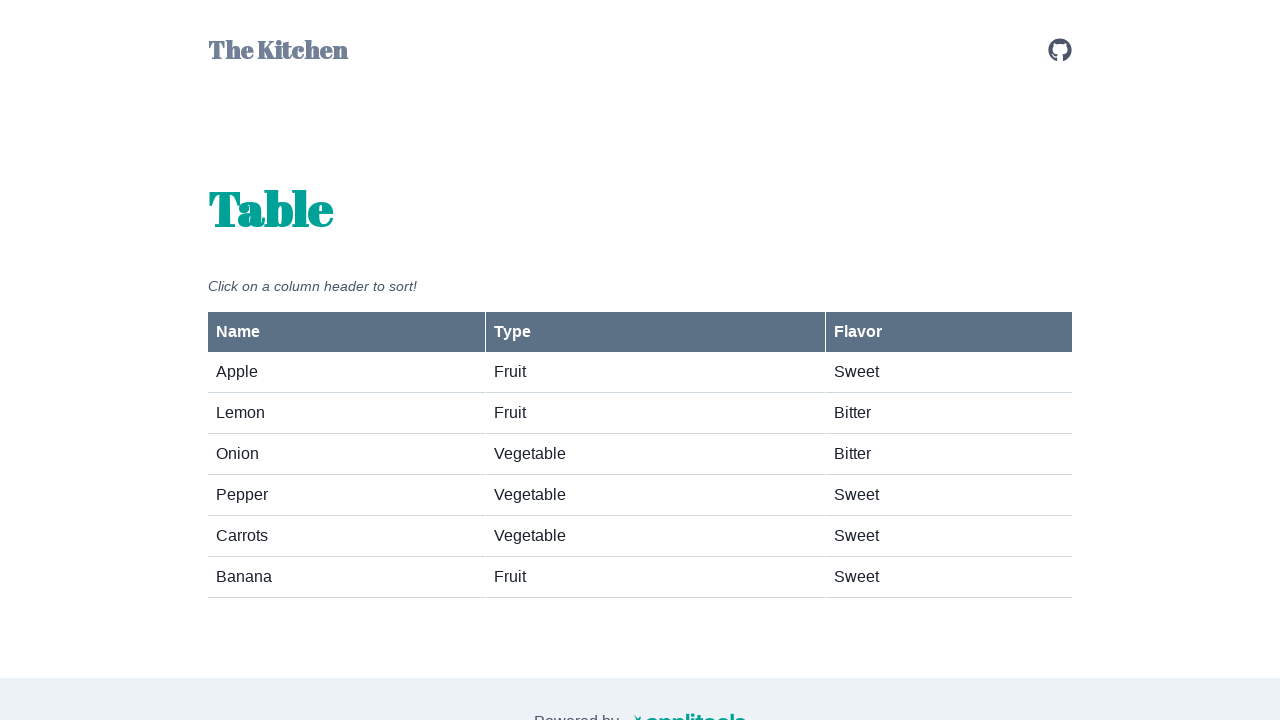

Printed all row contents from the table
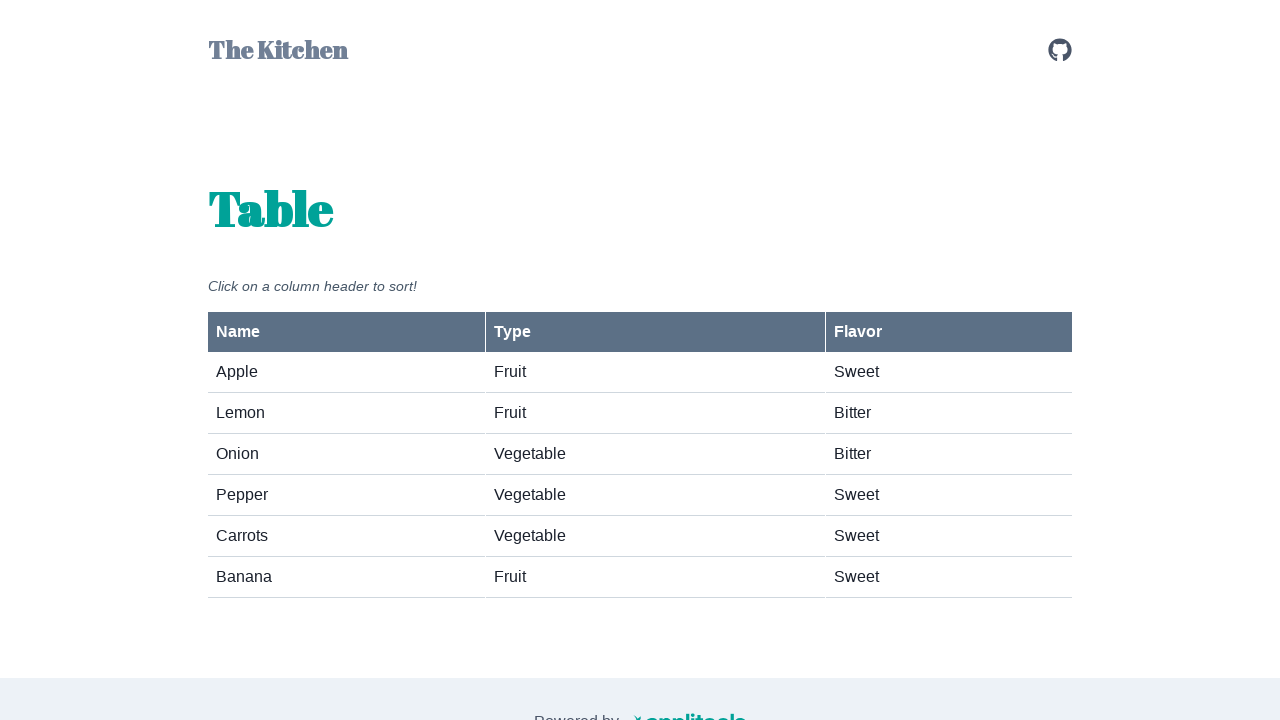

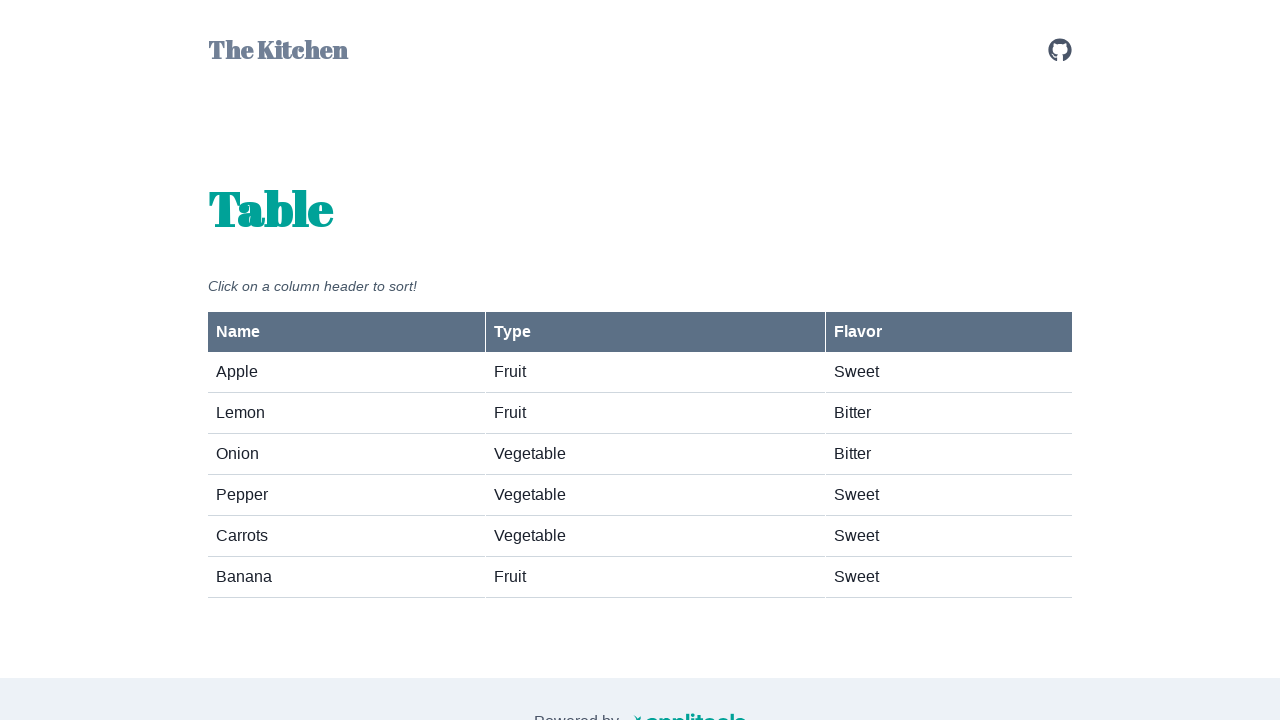